Tests dynamic loading functionality by clicking the Start button and verifying that "Hello World!" text becomes visible after loading completes.

Starting URL: https://the-internet.herokuapp.com/dynamic_loading/1

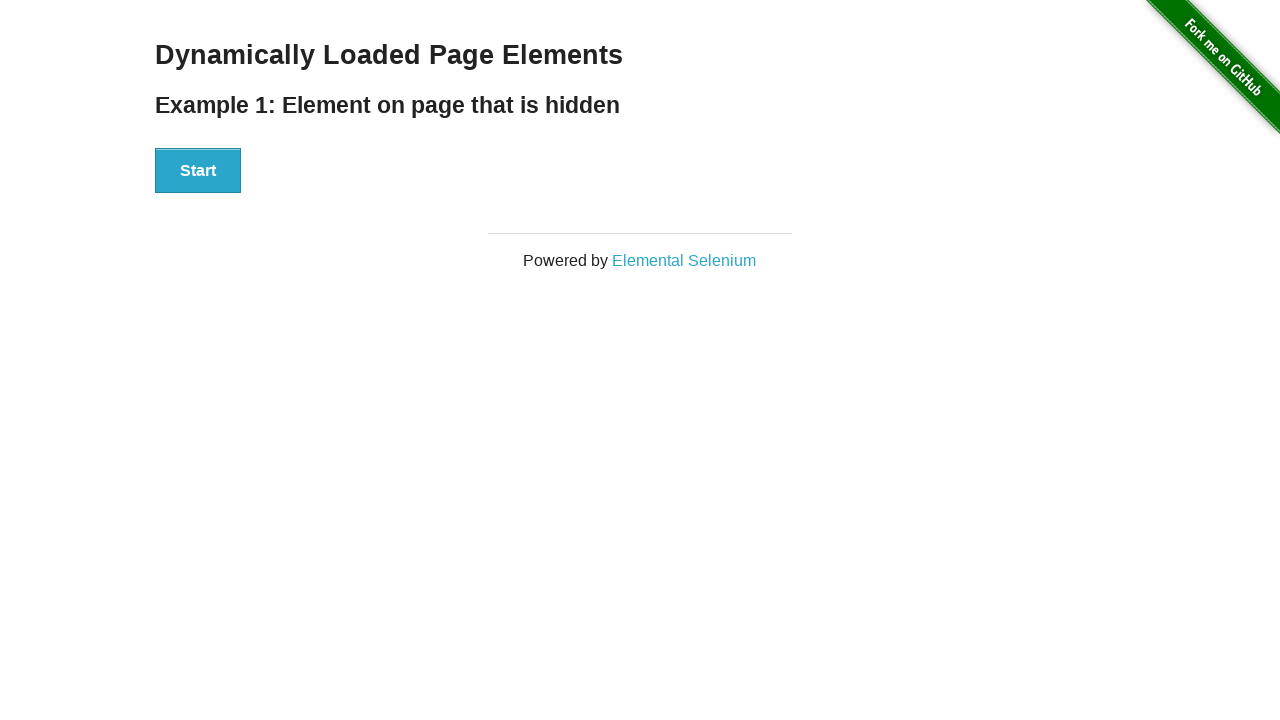

Clicked the Start button to initiate dynamic loading at (198, 171) on xpath=//button
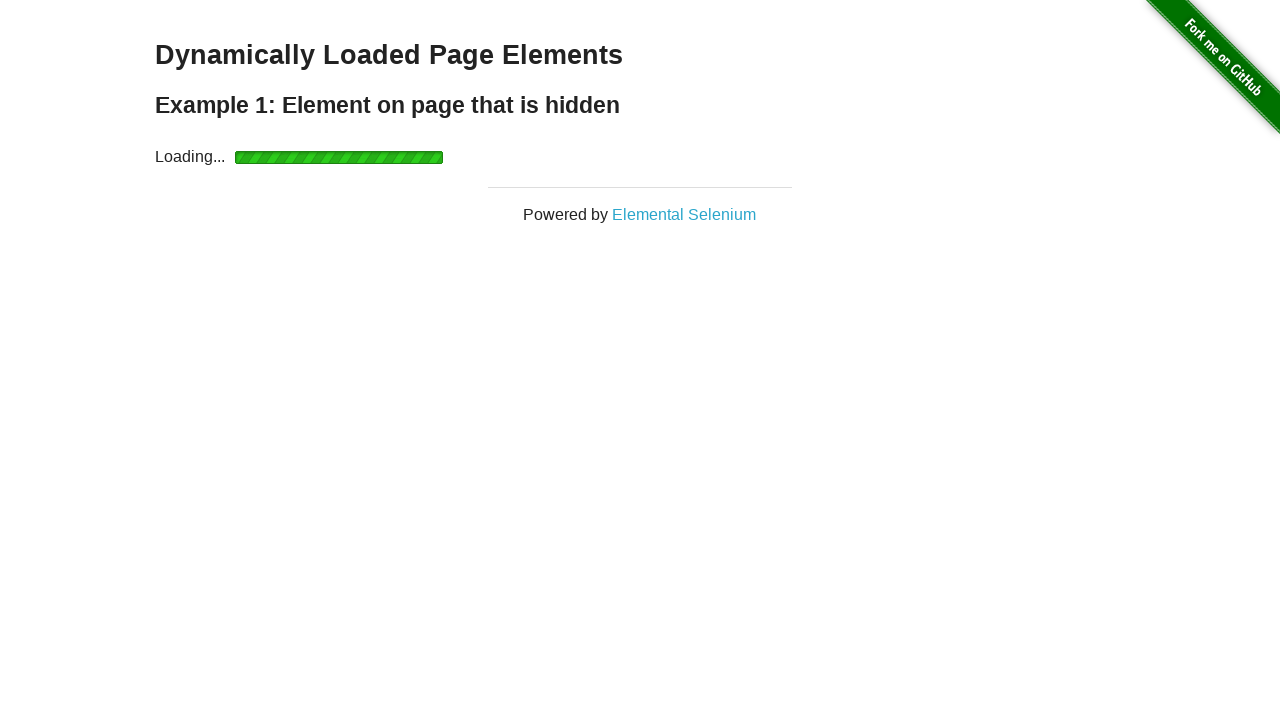

Located the Hello World element
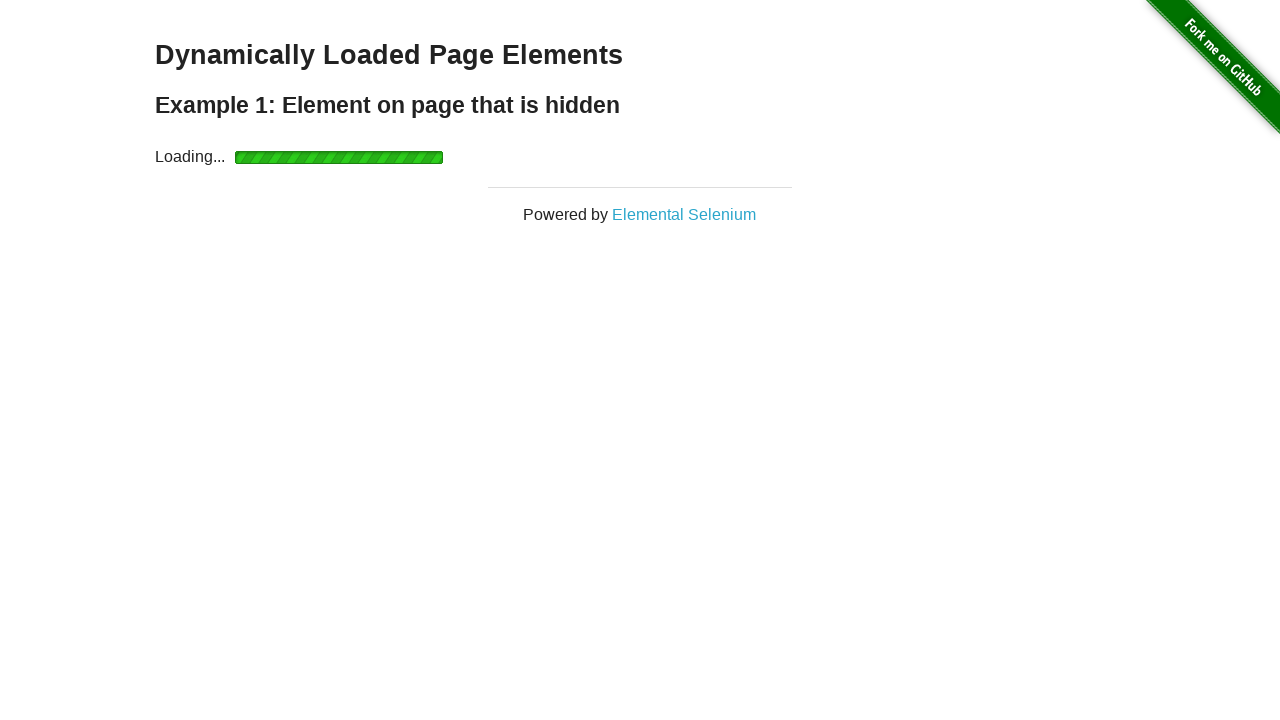

Waited for 'Hello World!' text to become visible after loading completed
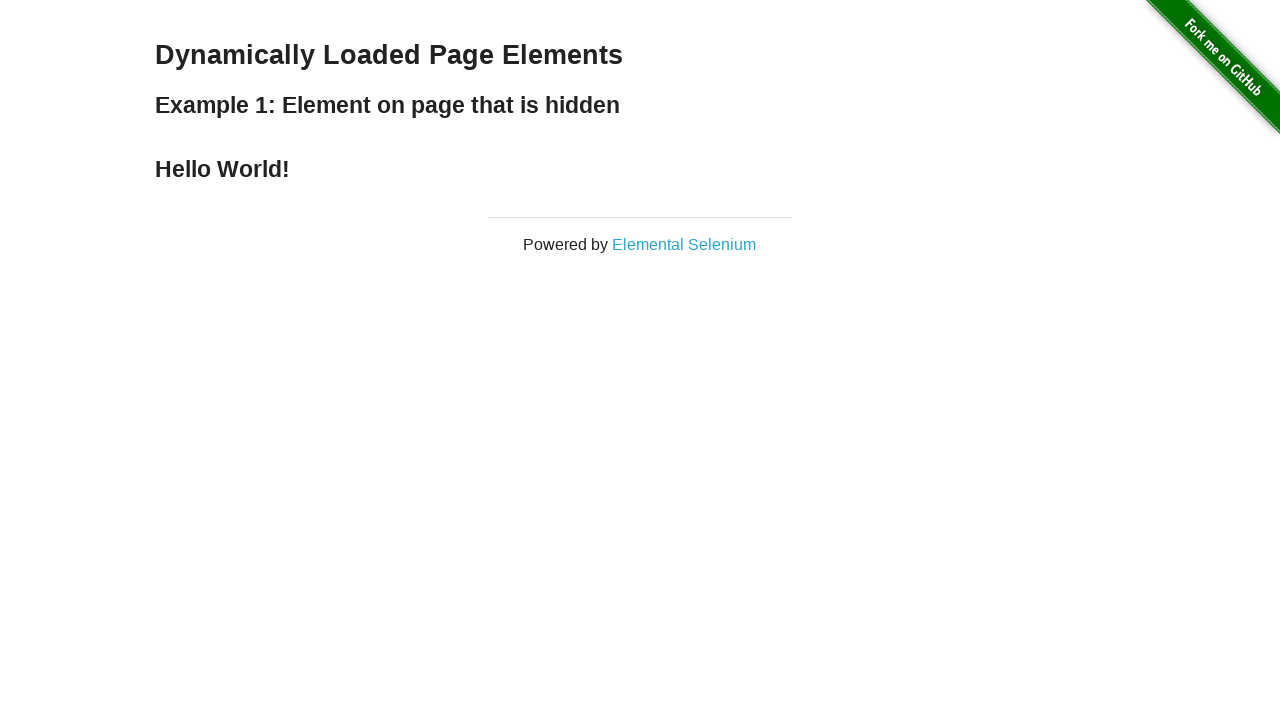

Verified that the element contains 'Hello World!' text
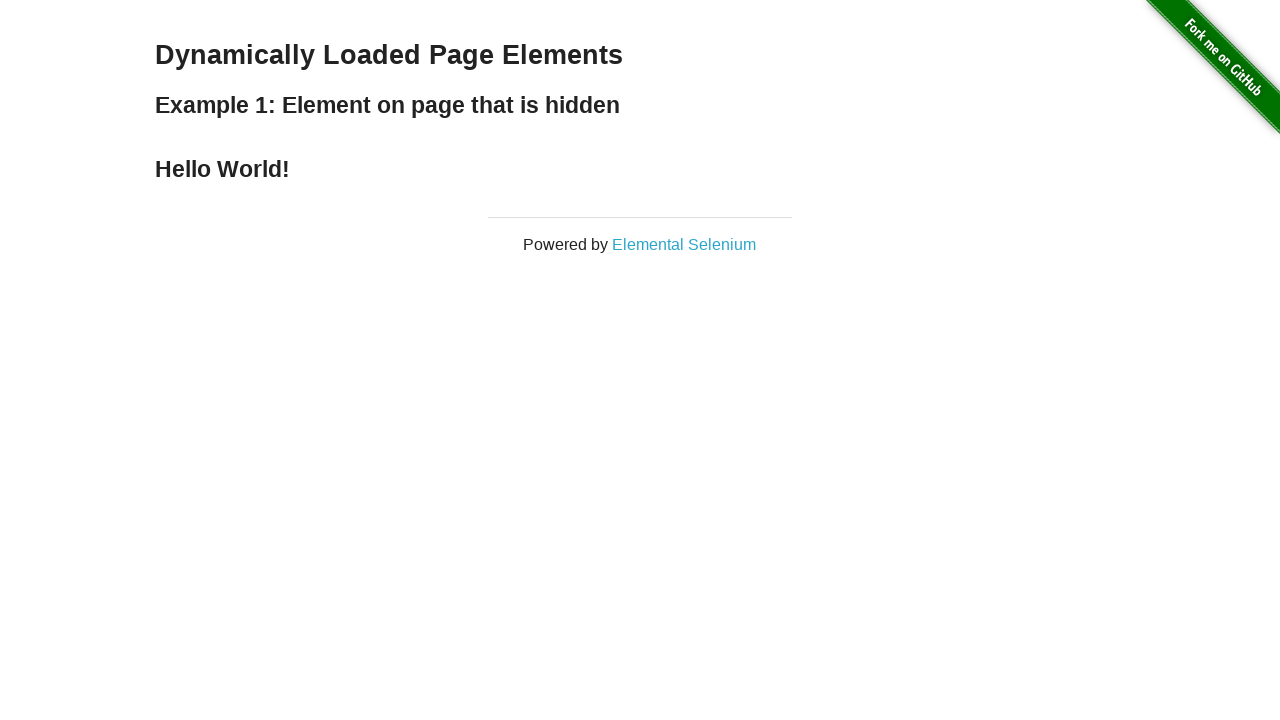

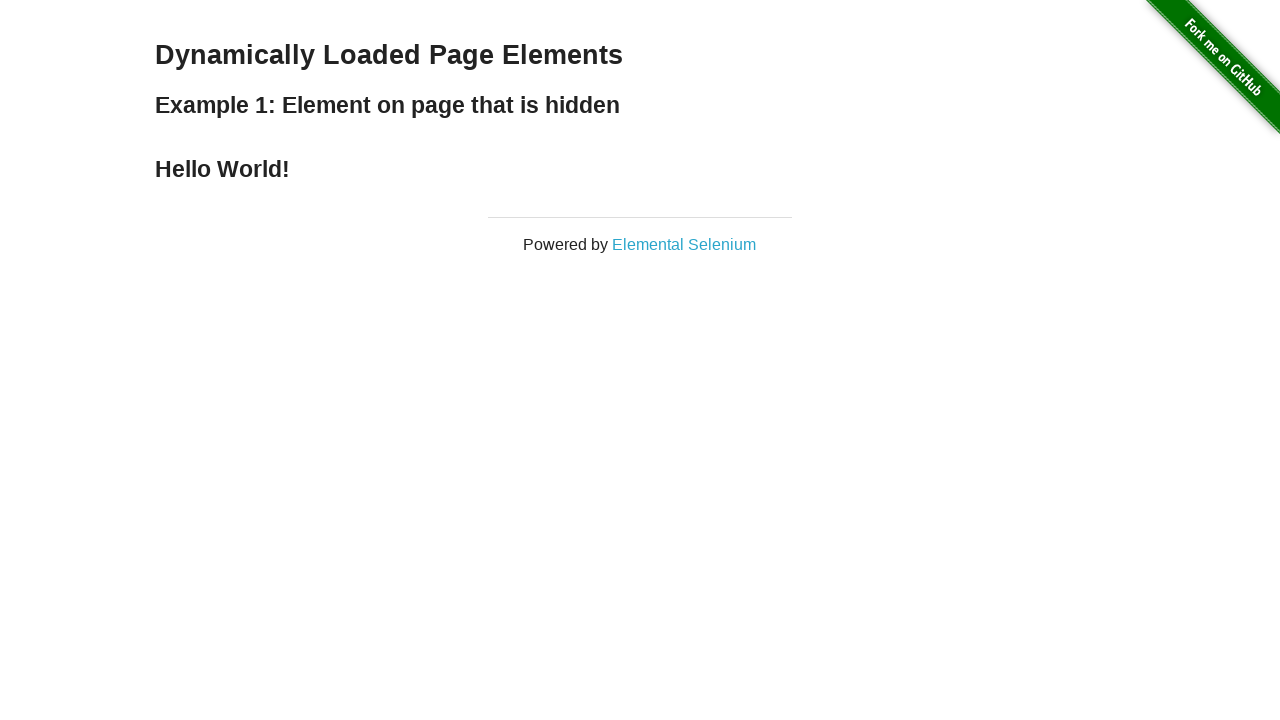